Tests adding a negative integer and negative float (-8 + -9.1 = -17.1) using the calculator

Starting URL: https://testsheepnz.github.io/BasicCalculator

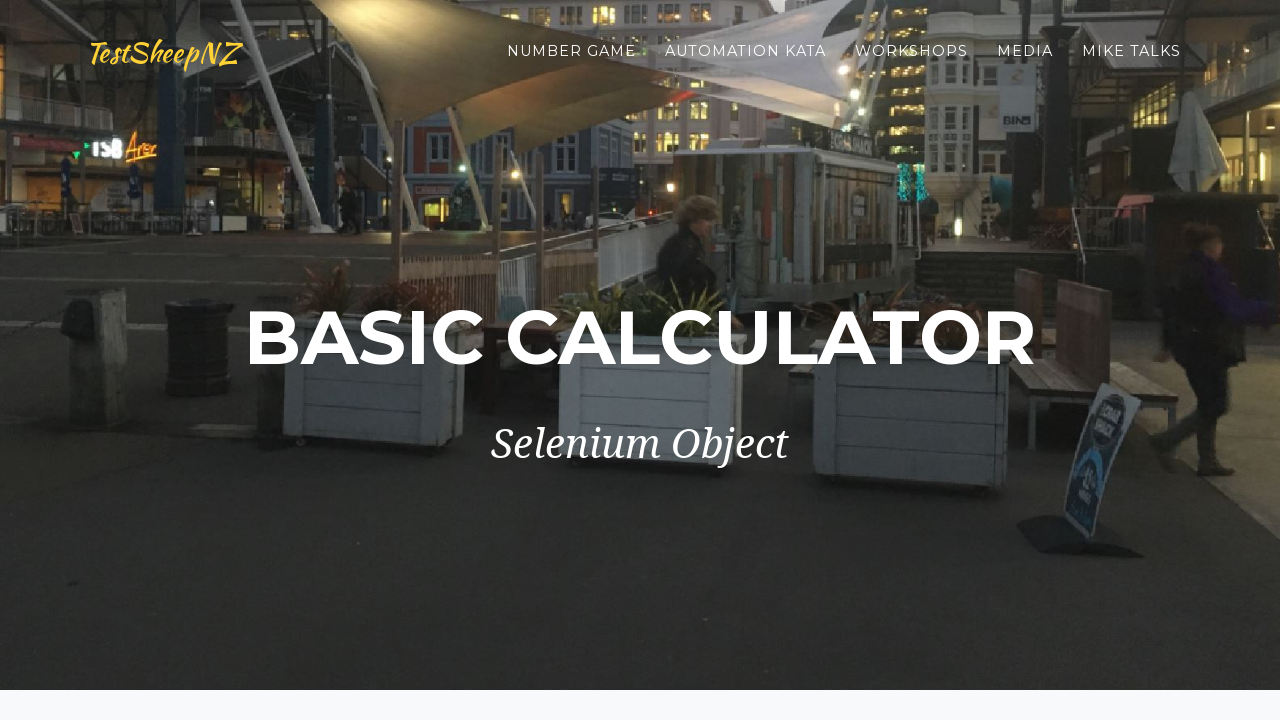

Selected Prototype build version from dropdown on #selectBuild
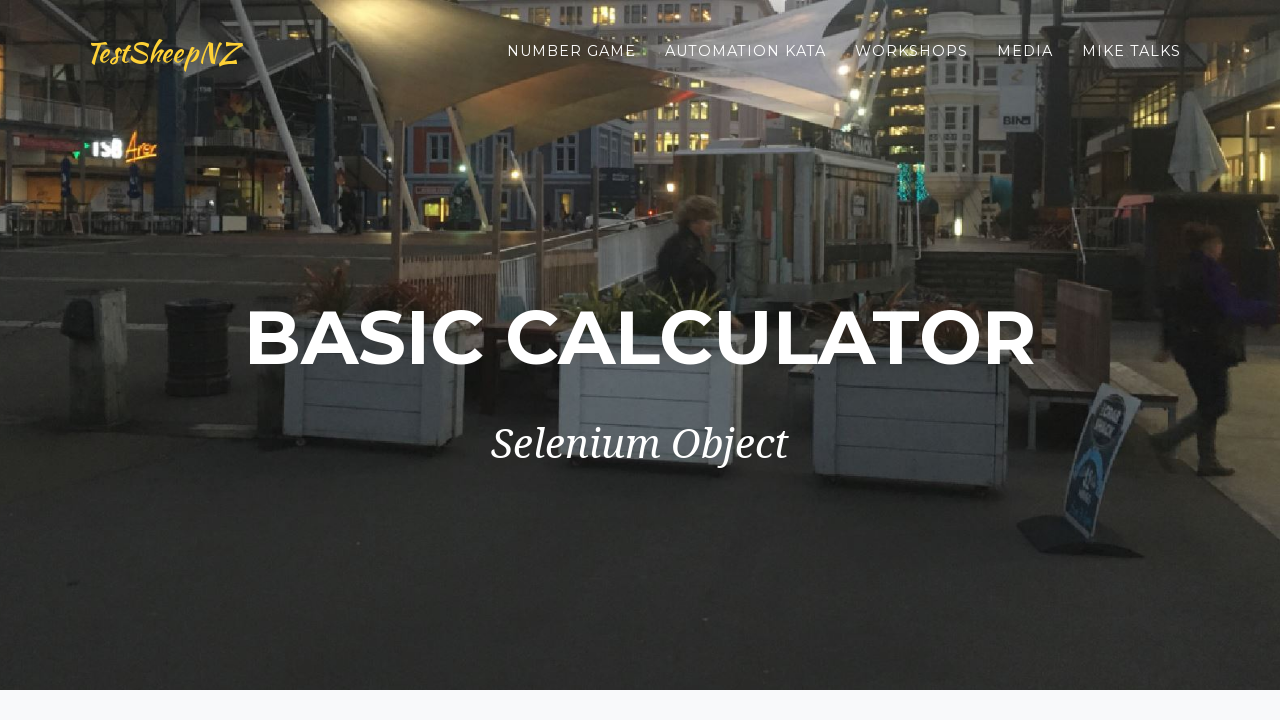

Entered -8 in the first number field on #number1Field
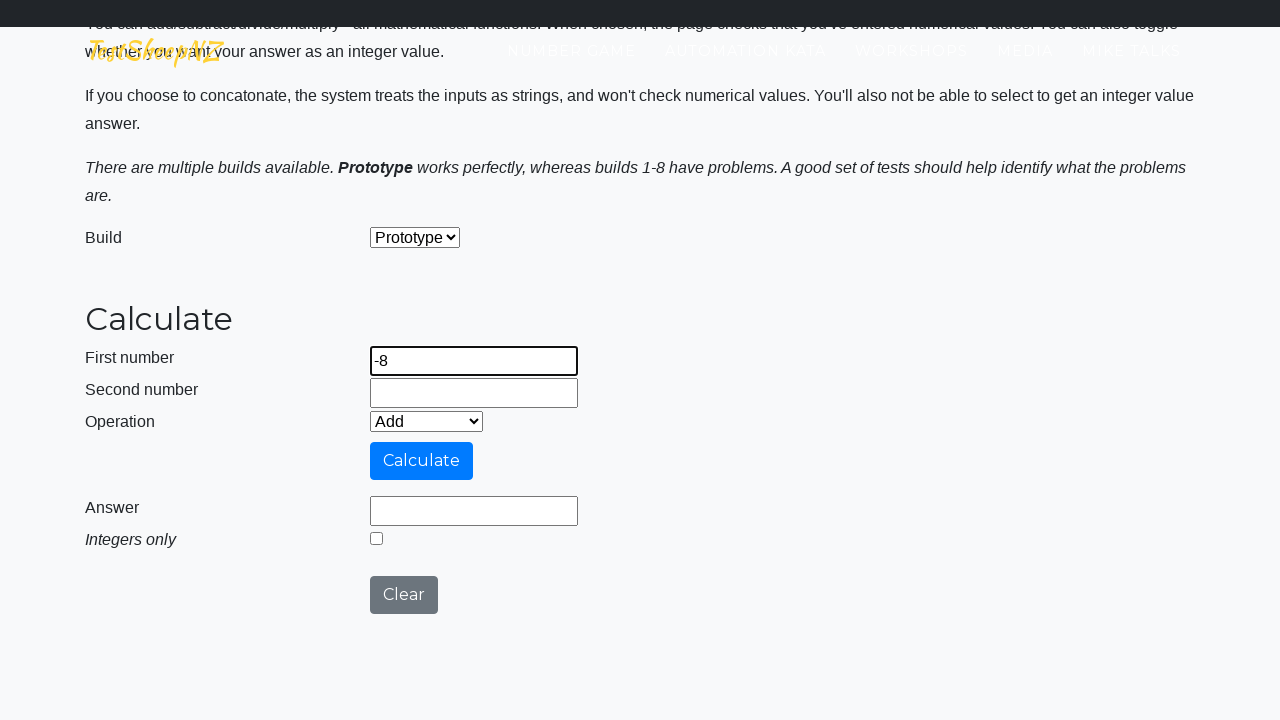

Entered -9.1 in the second number field on #number2Field
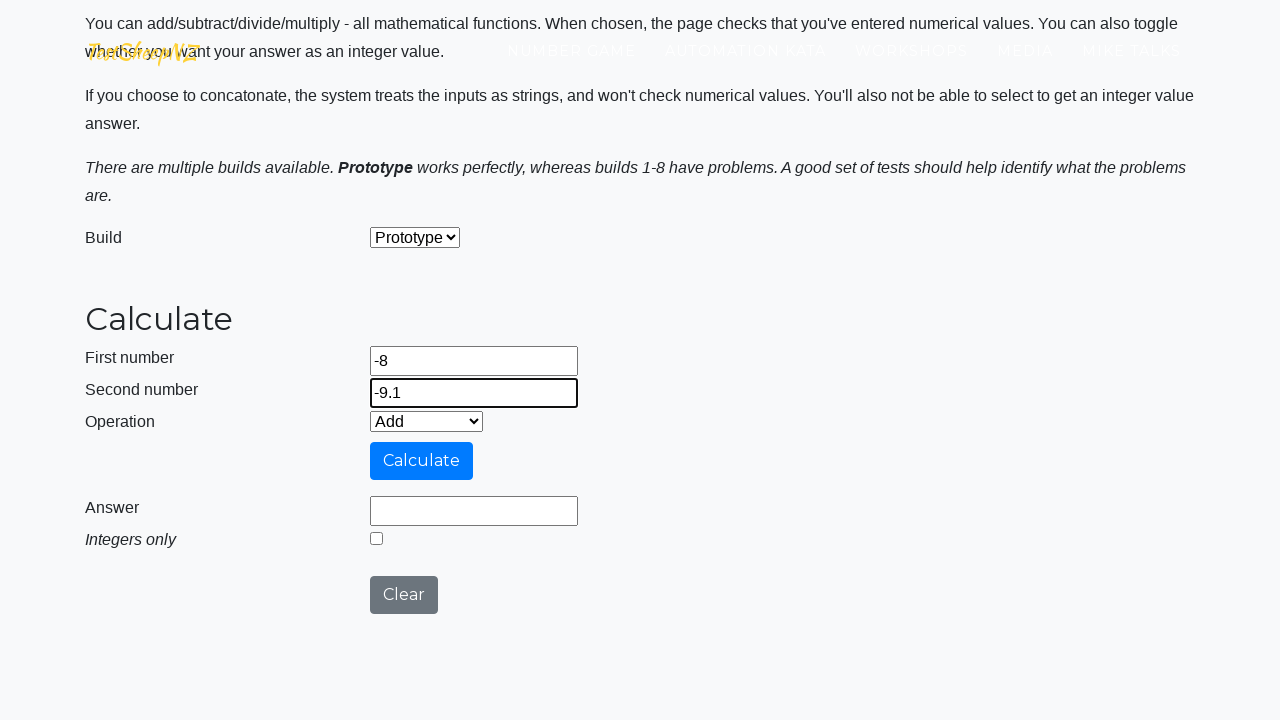

Selected Add operation from the operation dropdown on #selectOperationDropdown
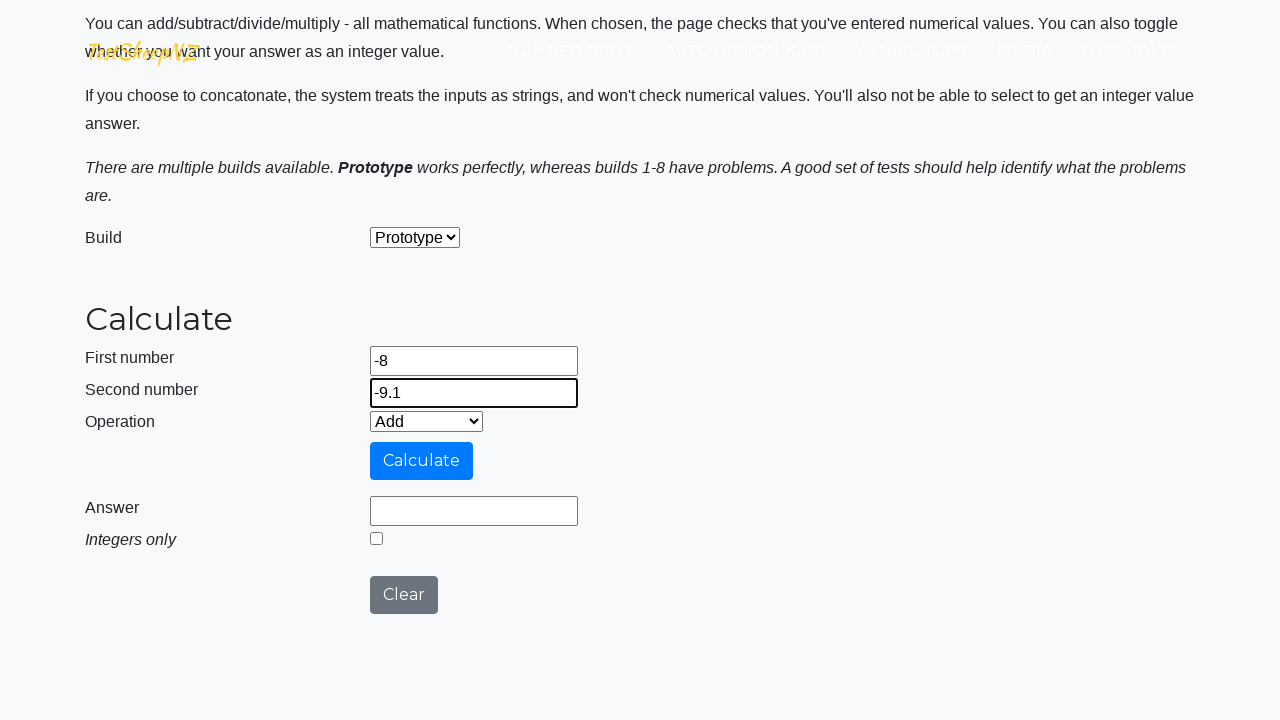

Clicked the Calculate button at (422, 461) on #calculateButton
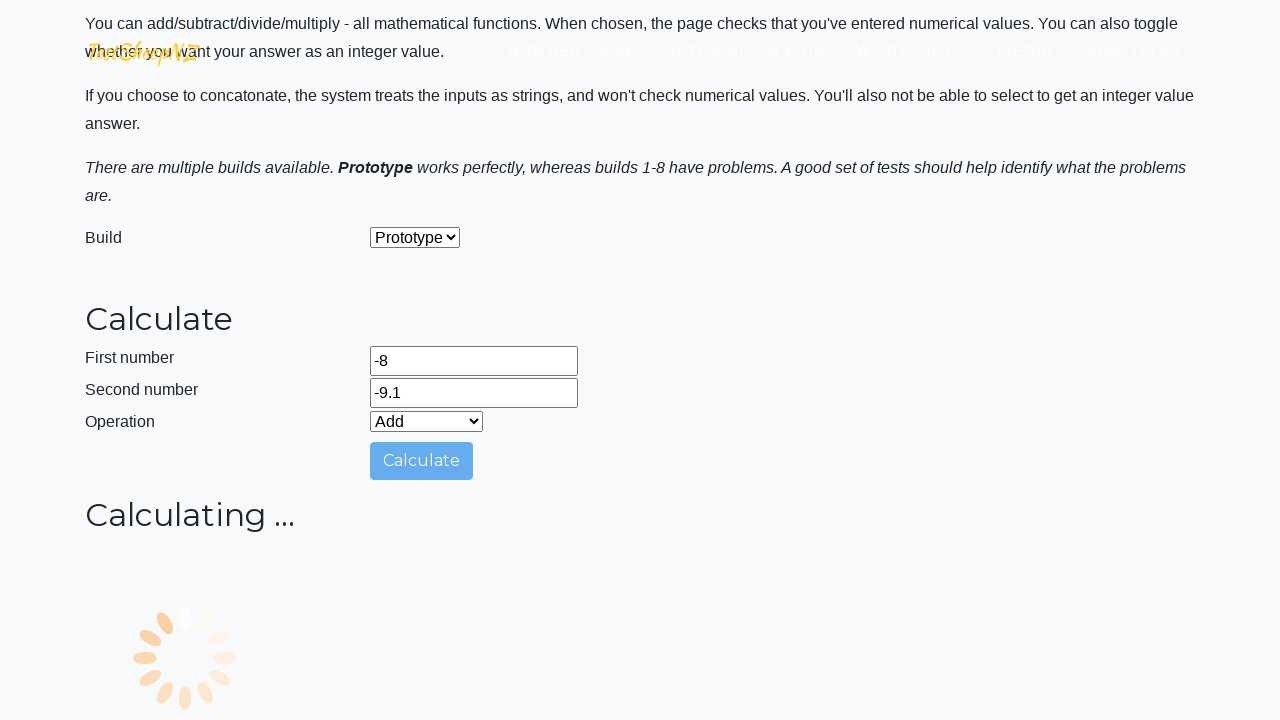

Verified that the result field displays -17.1
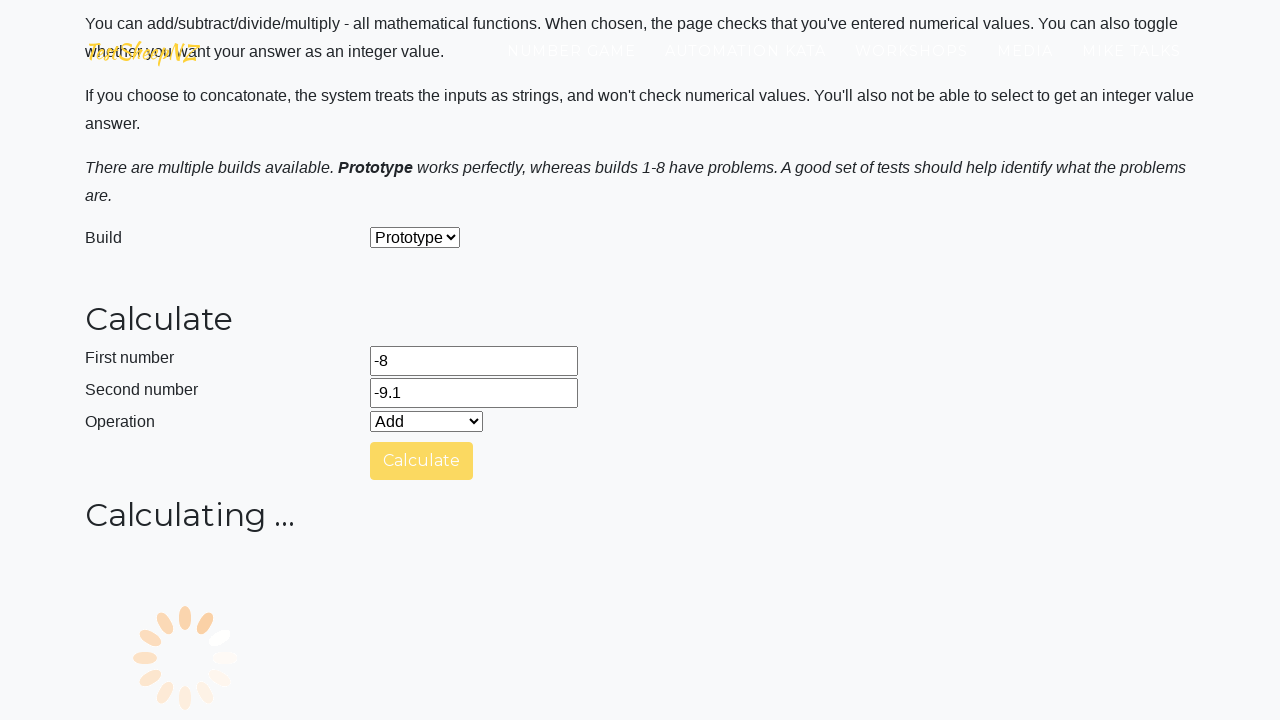

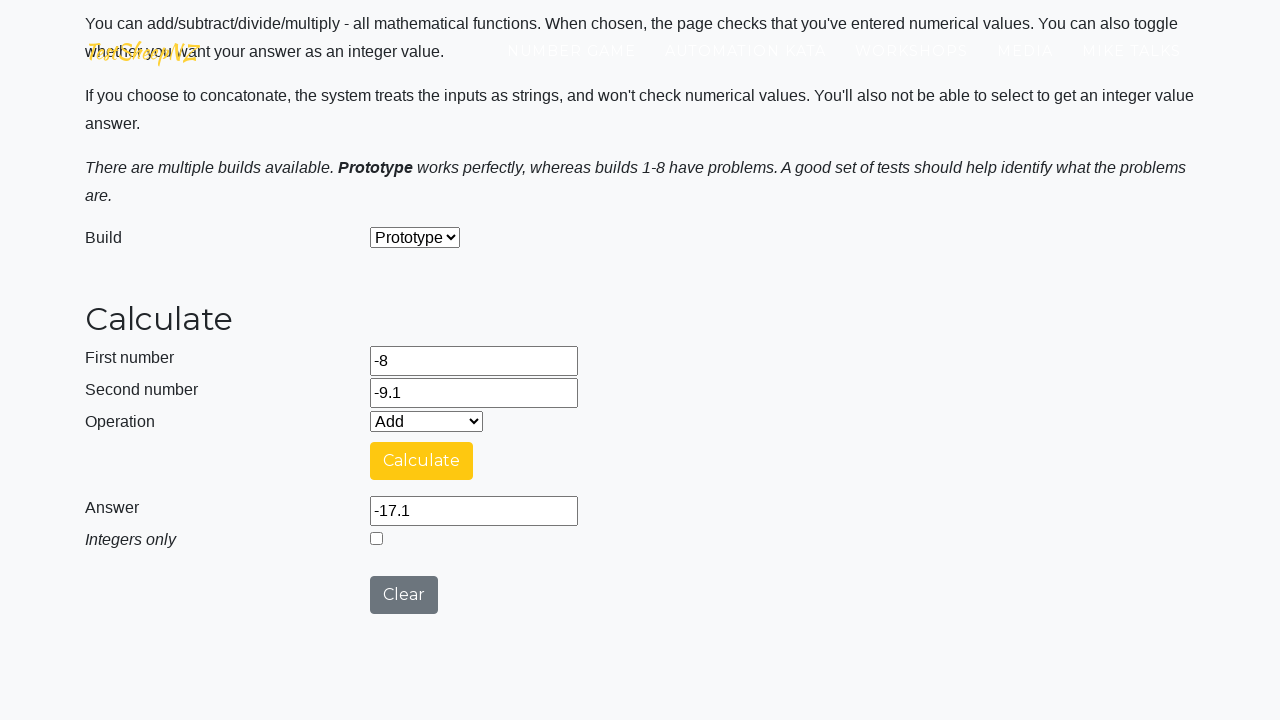